Tests link navigation by clicking on a "Home" link on the Tutorialspoint practice page

Starting URL: https://www.tutorialspoint.com/selenium/practice/links.php

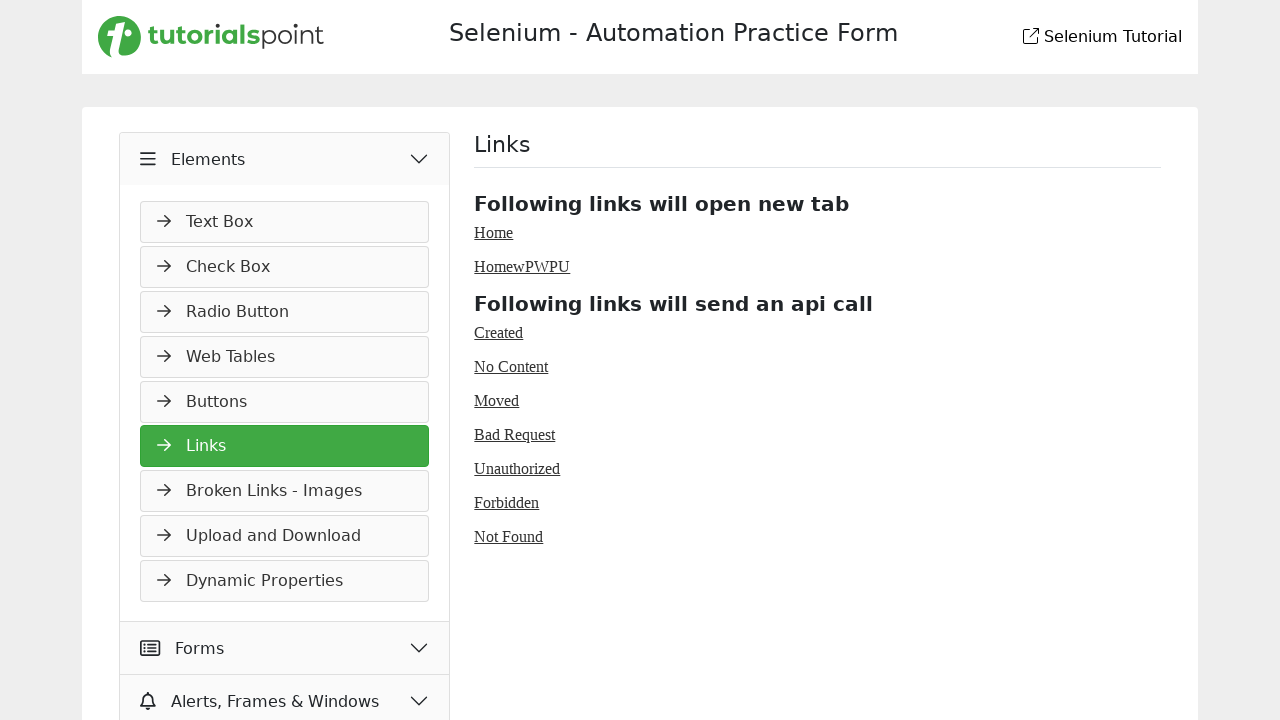

Navigated to Tutorialspoint links practice page
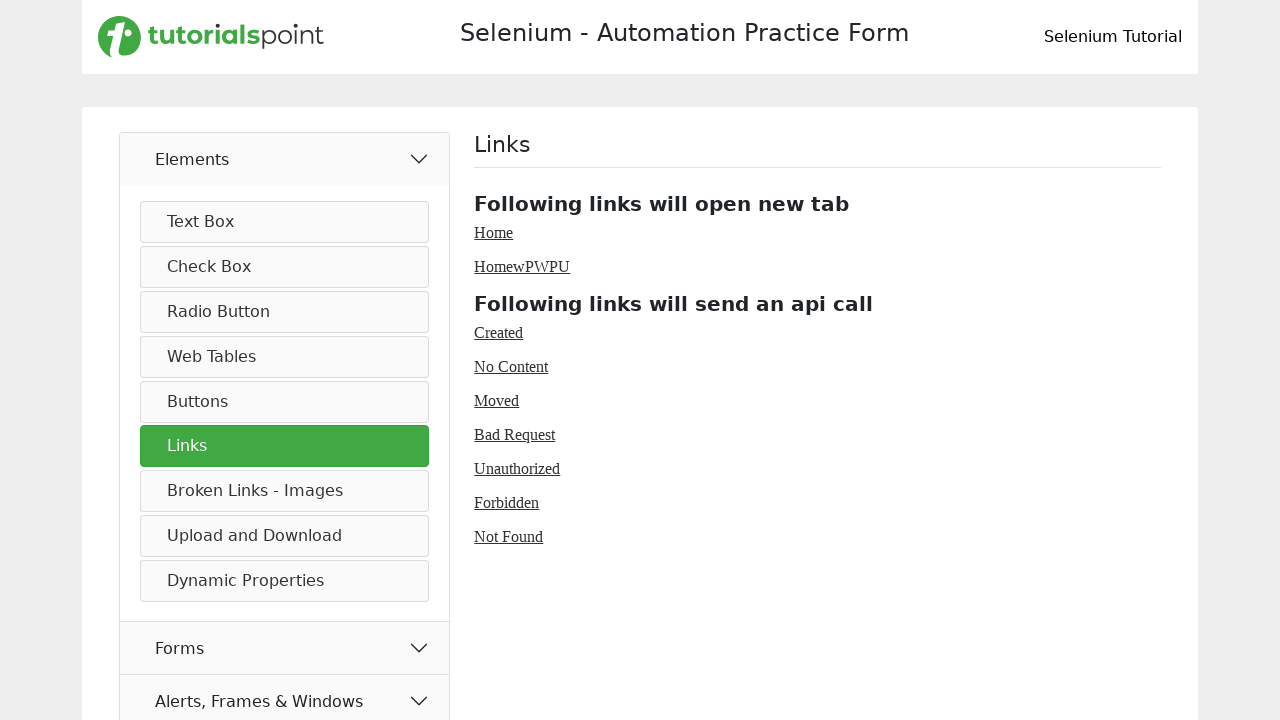

Clicked on the Home link at (494, 232) on text=Home
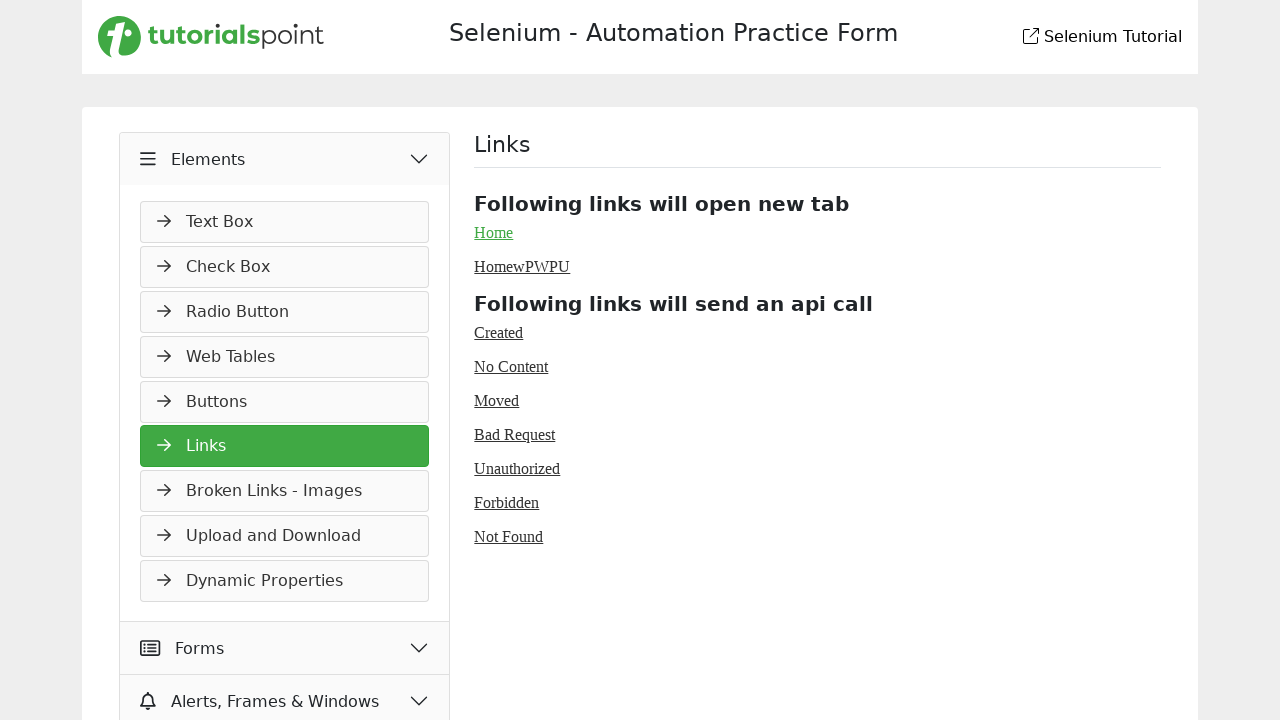

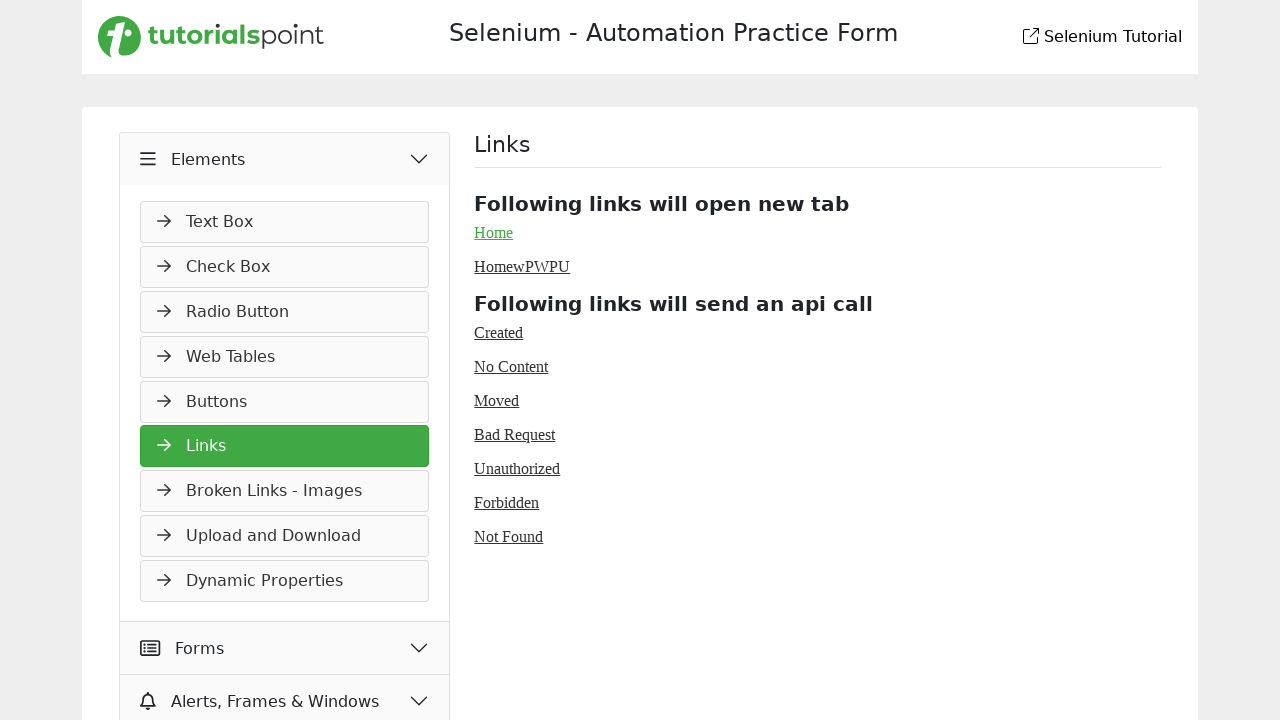